Demonstrates JavaScript scrolling functionality by scrolling down the page 5 times (500px increments) and then scrolling back up 5 times to return to the original position.

Starting URL: https://www.seleniumhq.org/

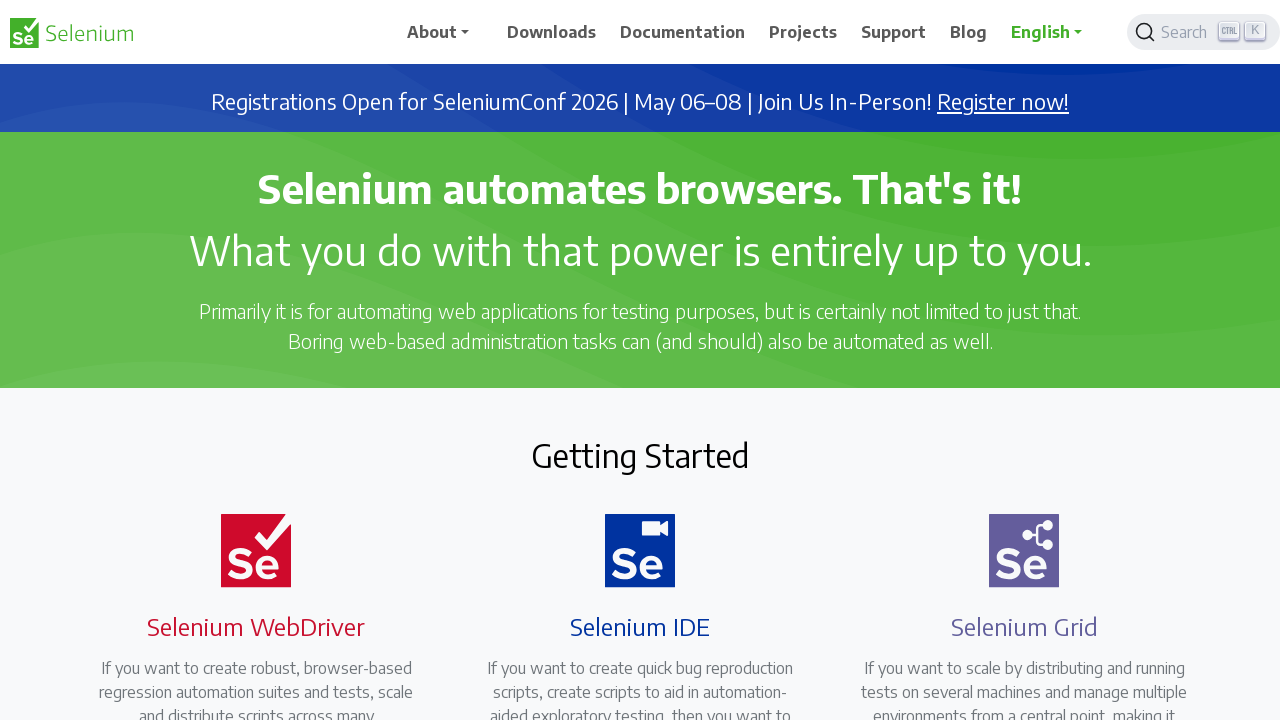

Waited 2 seconds before scrolling down
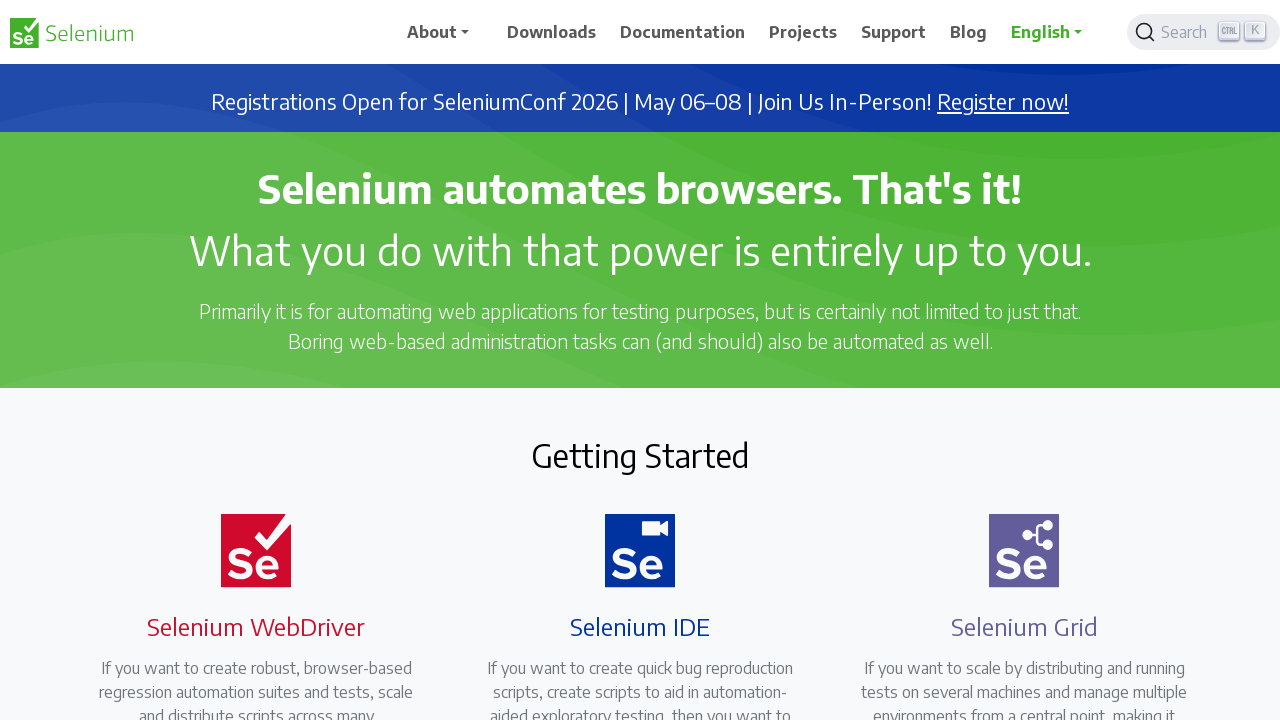

Scrolled down 500px (iteration 1/5)
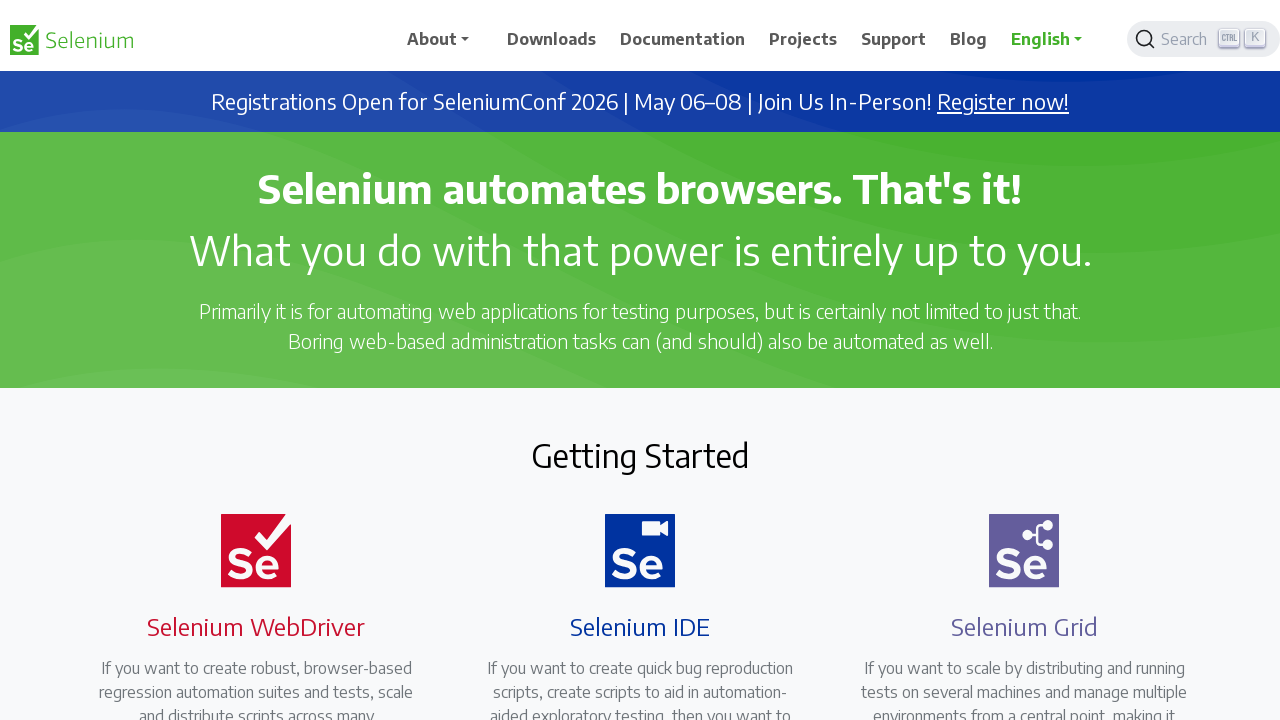

Waited 2 seconds before scrolling down
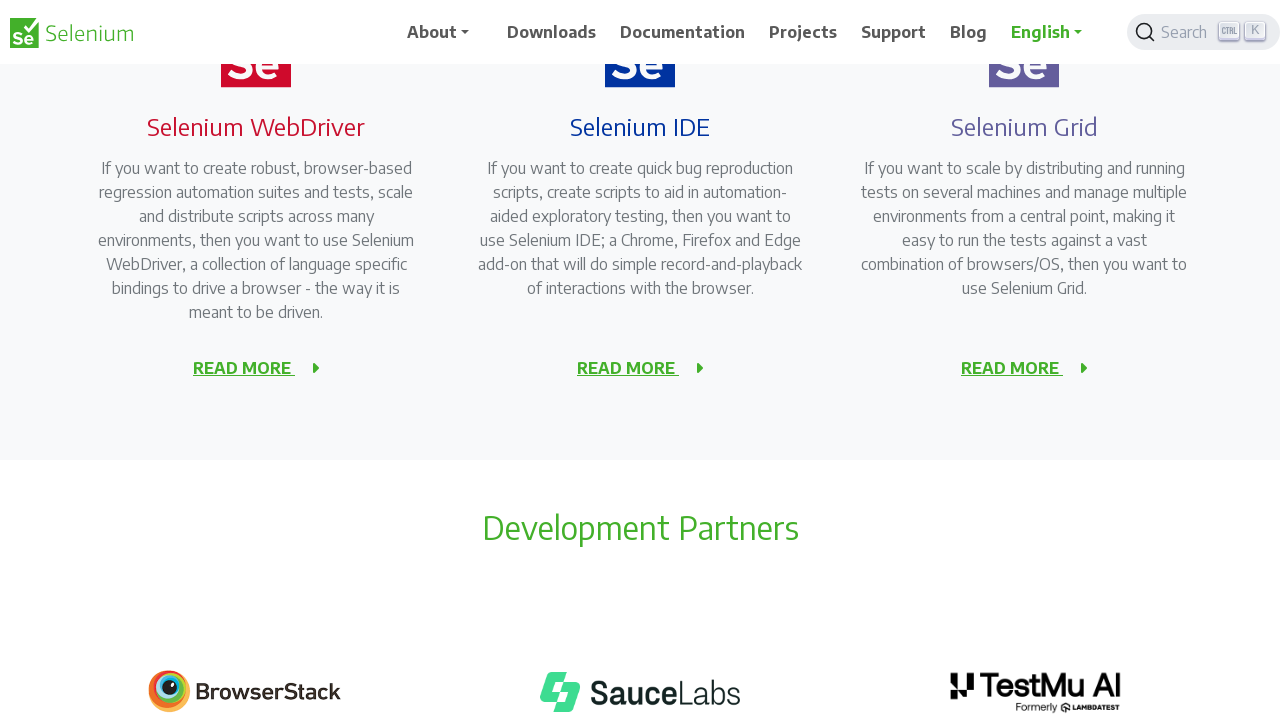

Scrolled down 500px (iteration 2/5)
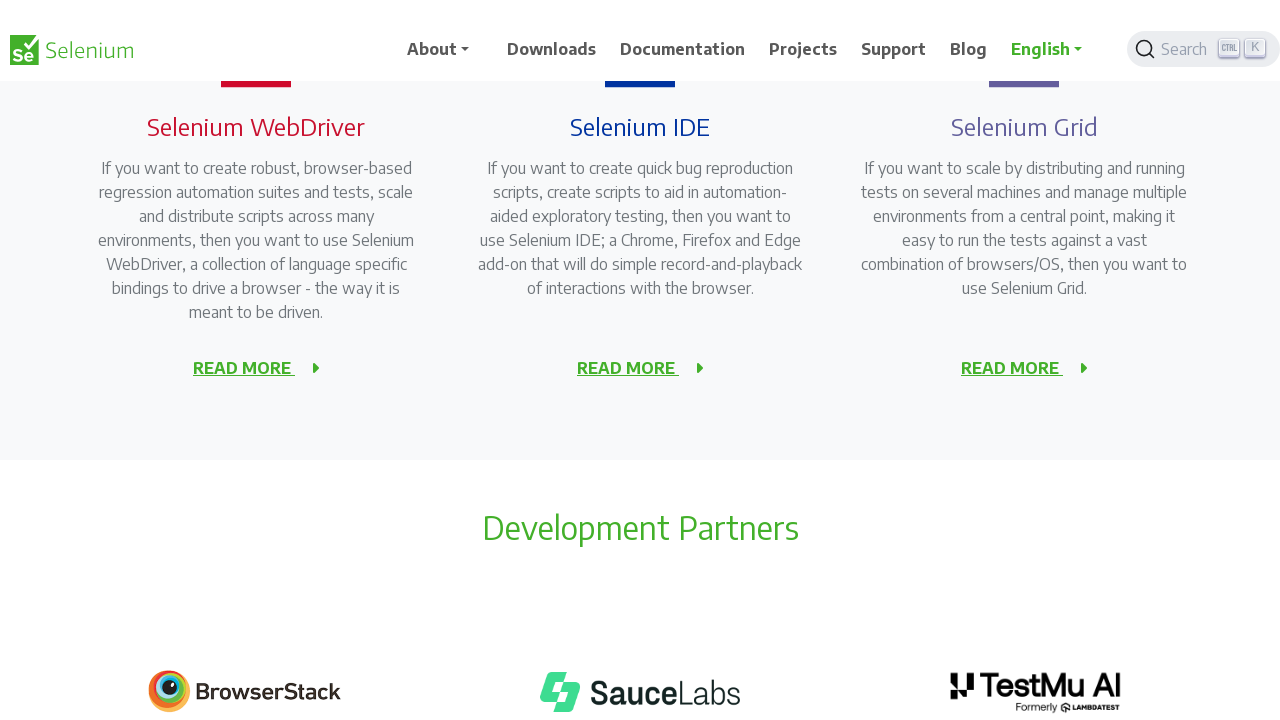

Waited 2 seconds before scrolling down
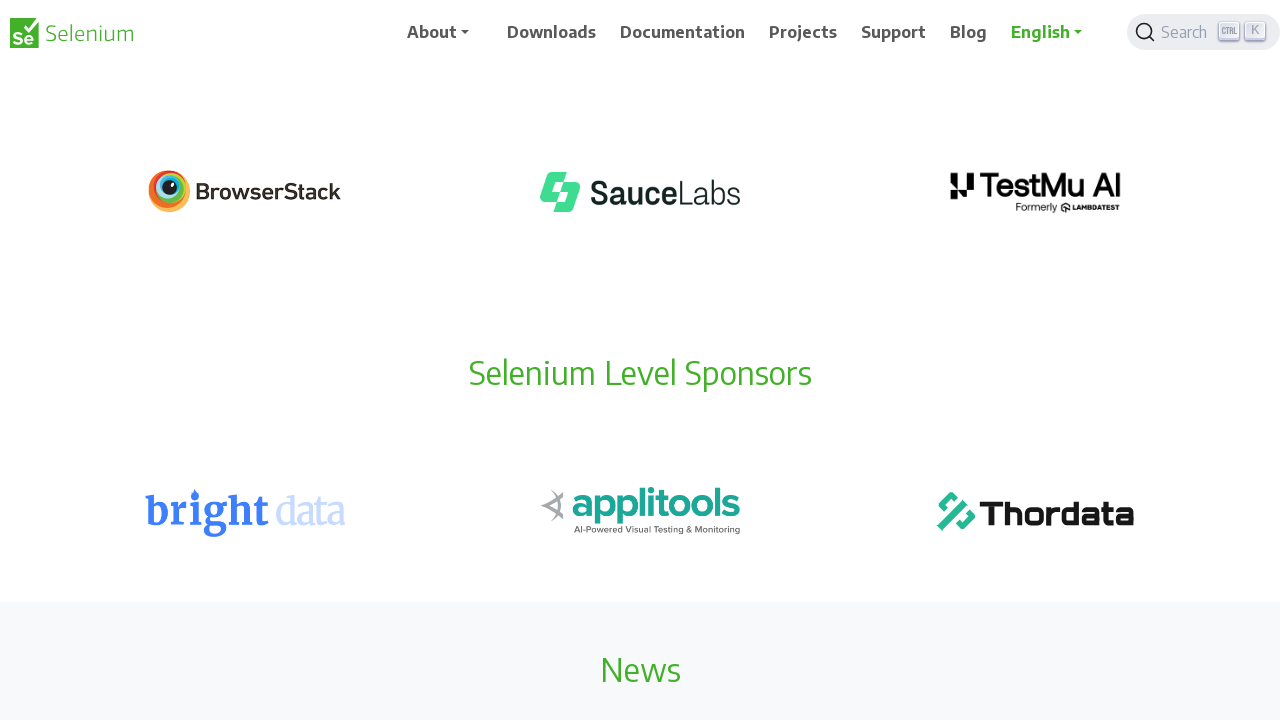

Scrolled down 500px (iteration 3/5)
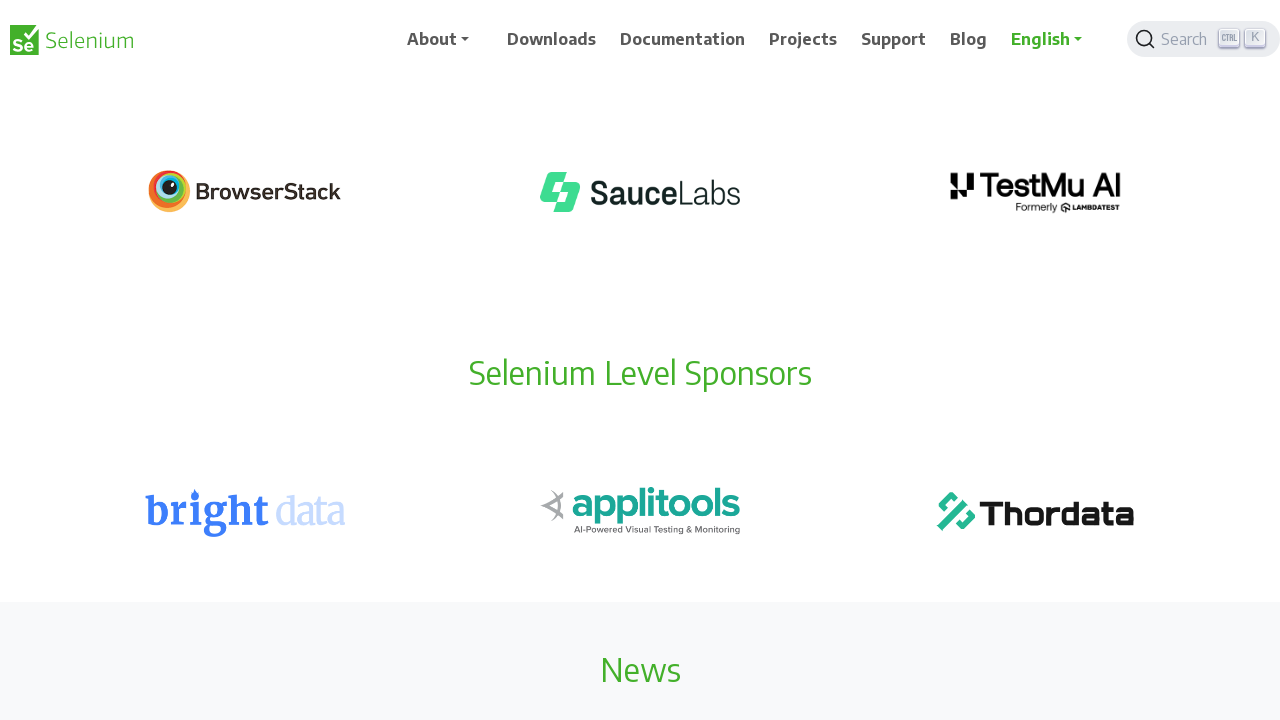

Waited 2 seconds before scrolling down
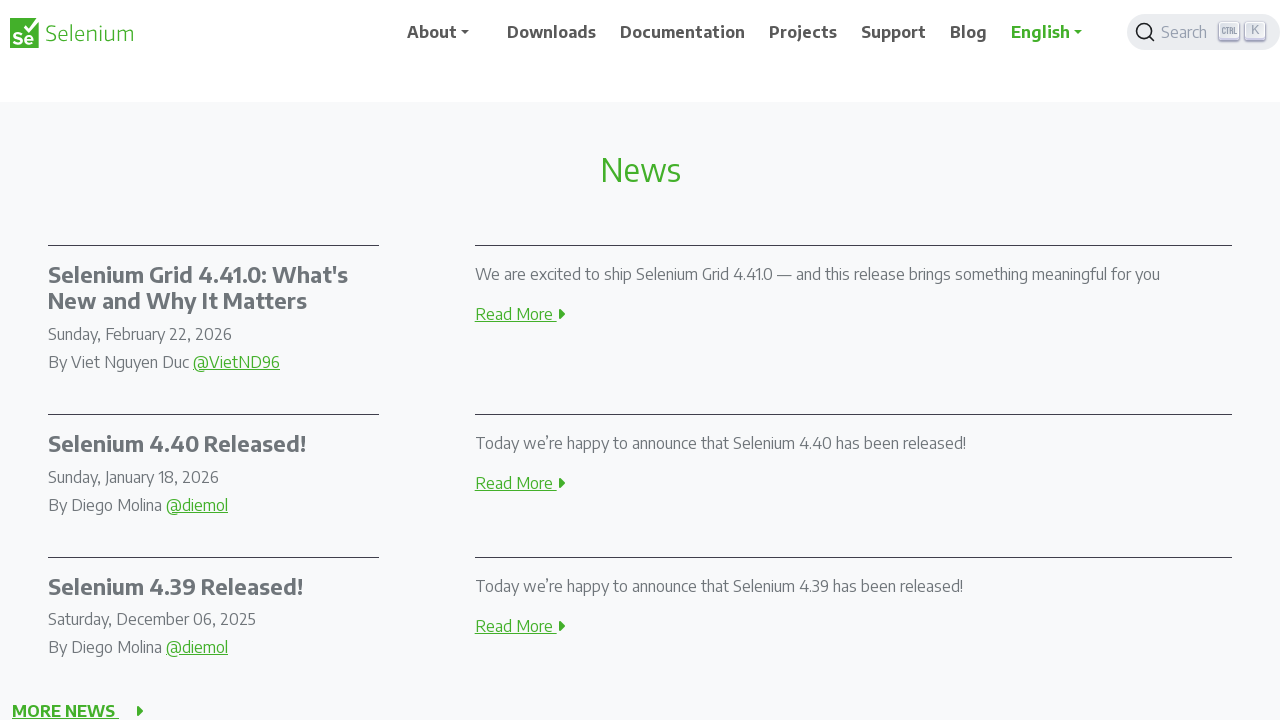

Scrolled down 500px (iteration 4/5)
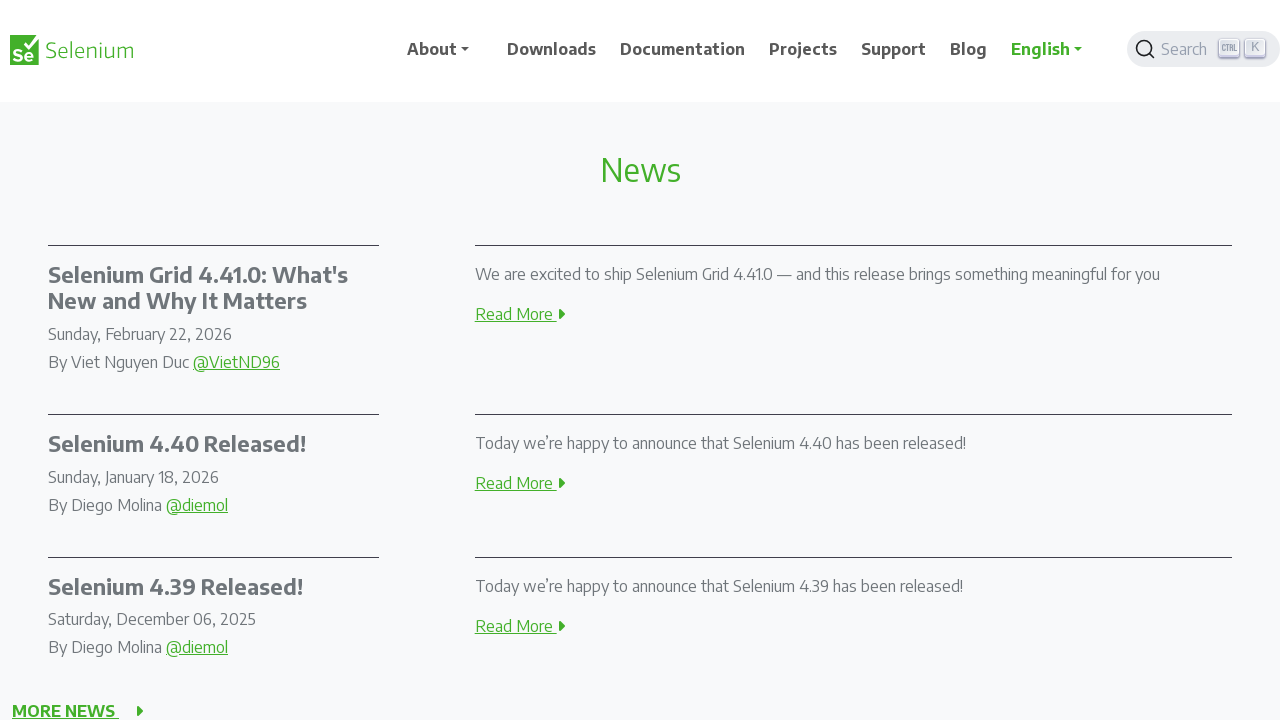

Waited 2 seconds before scrolling down
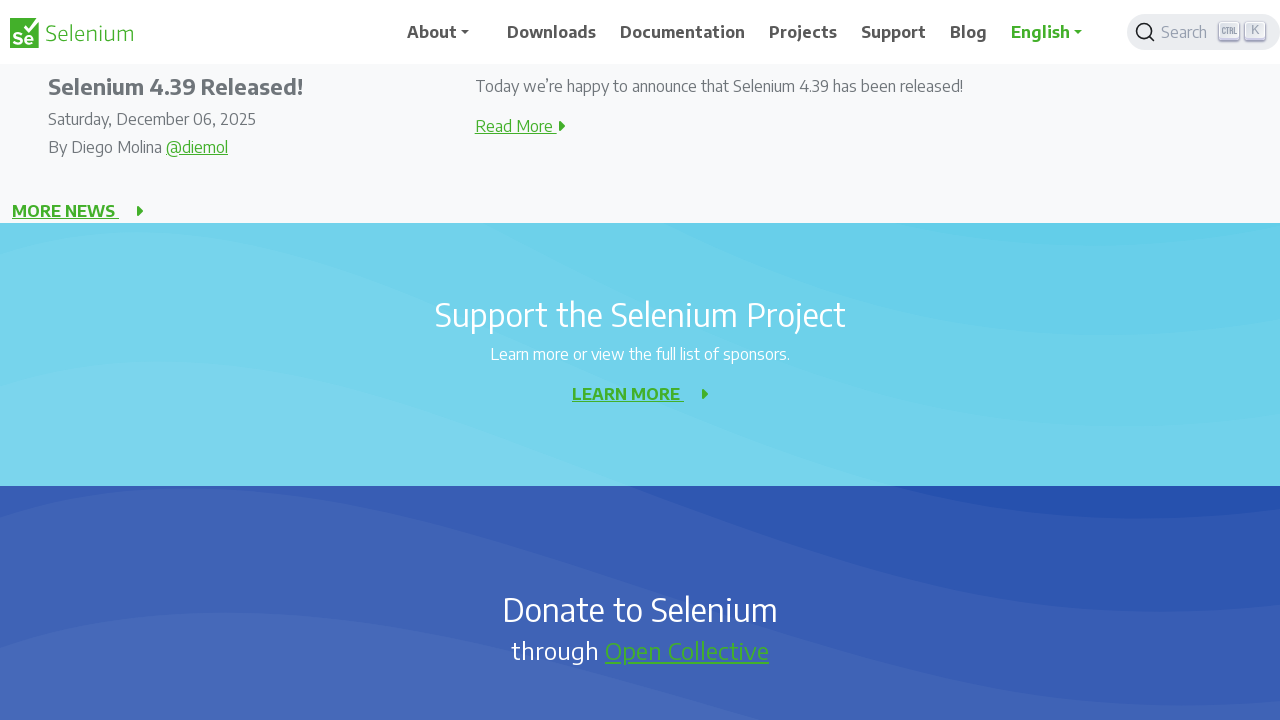

Scrolled down 500px (iteration 5/5)
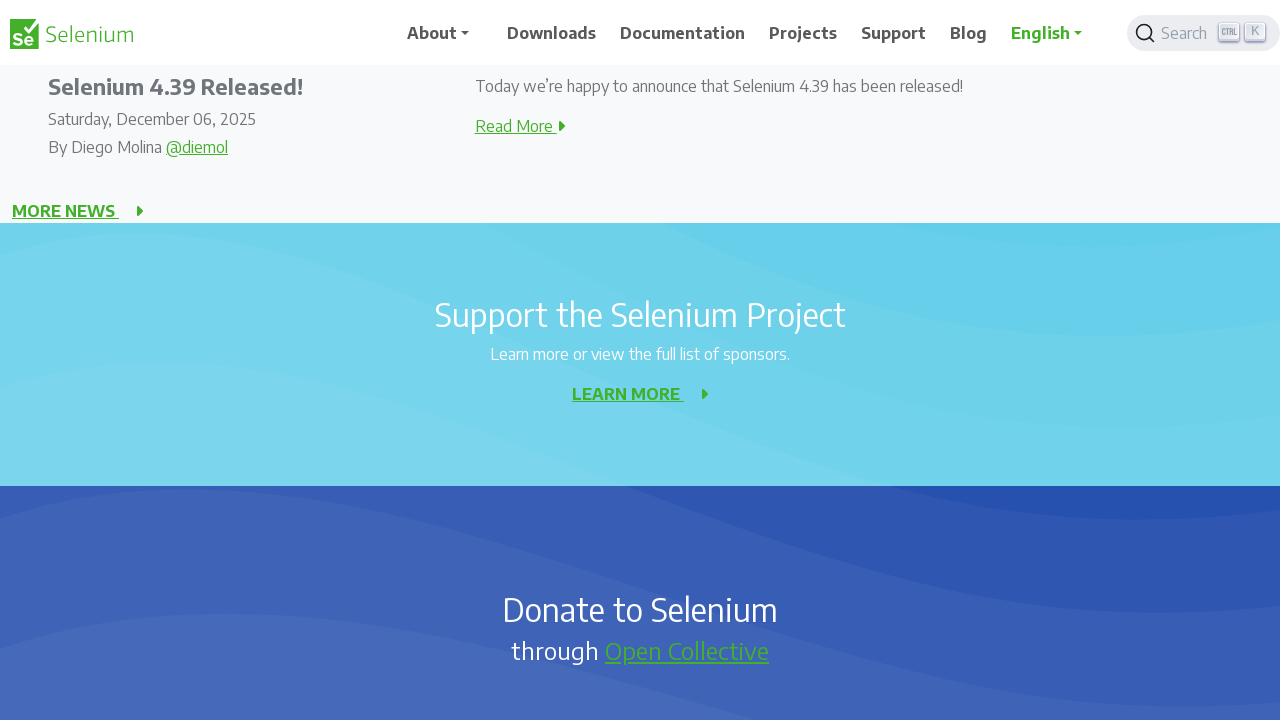

Waited 2 seconds before scrolling up
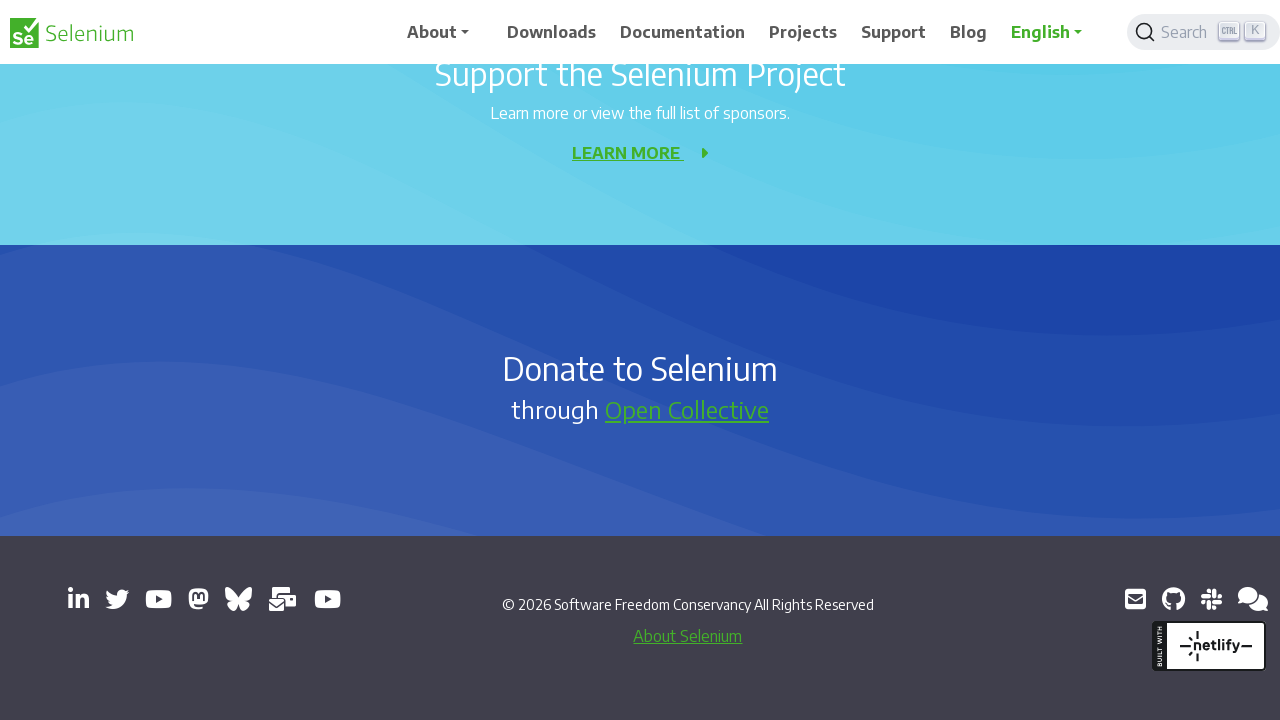

Scrolled up 500px (iteration 1/5)
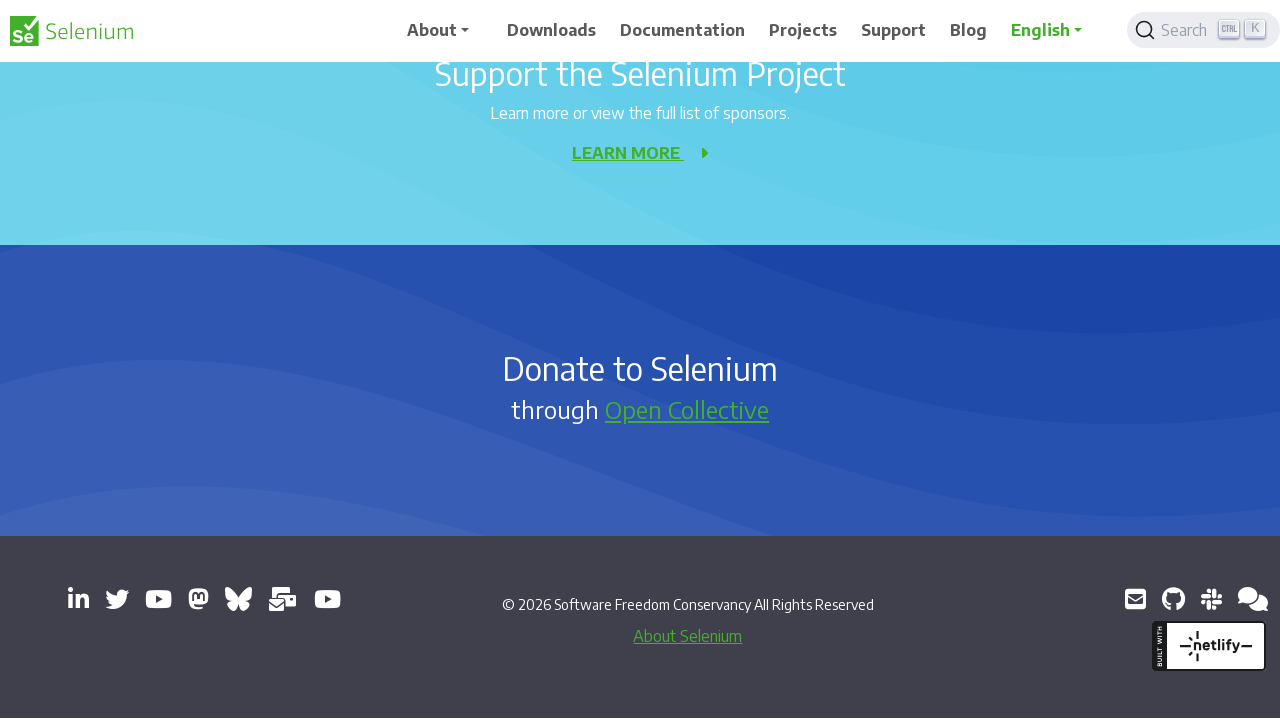

Waited 2 seconds before scrolling up
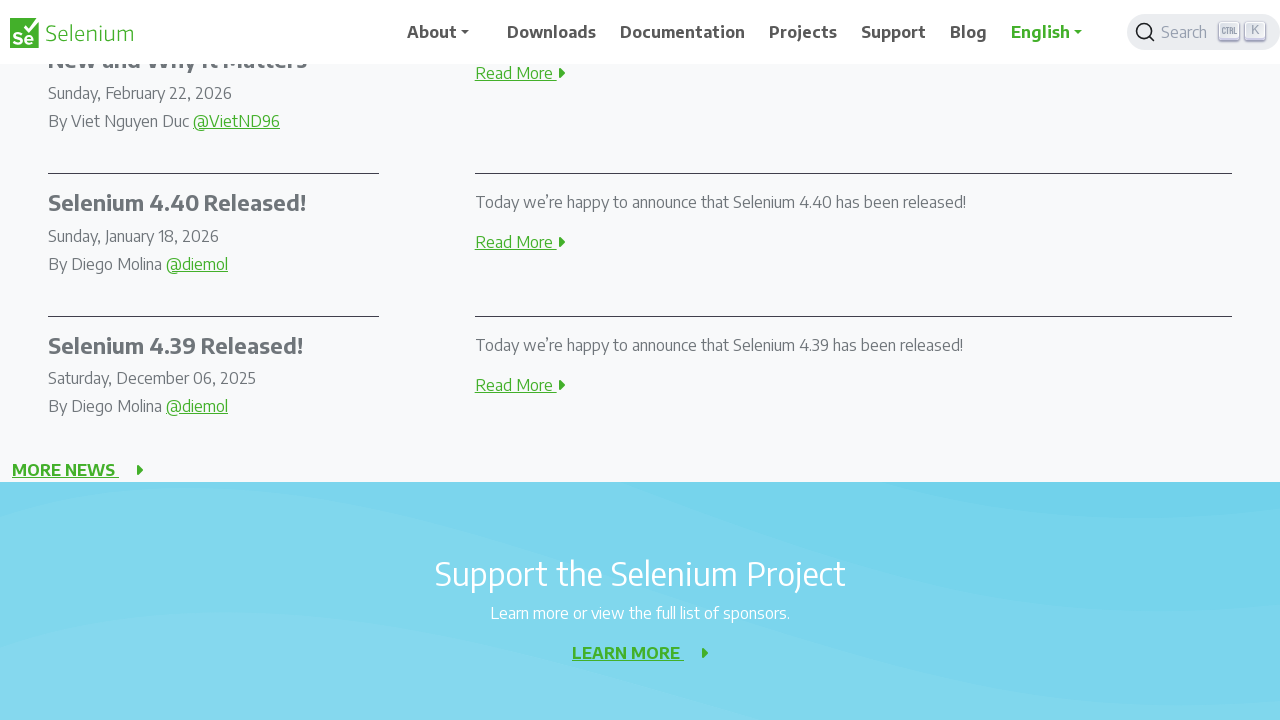

Scrolled up 500px (iteration 2/5)
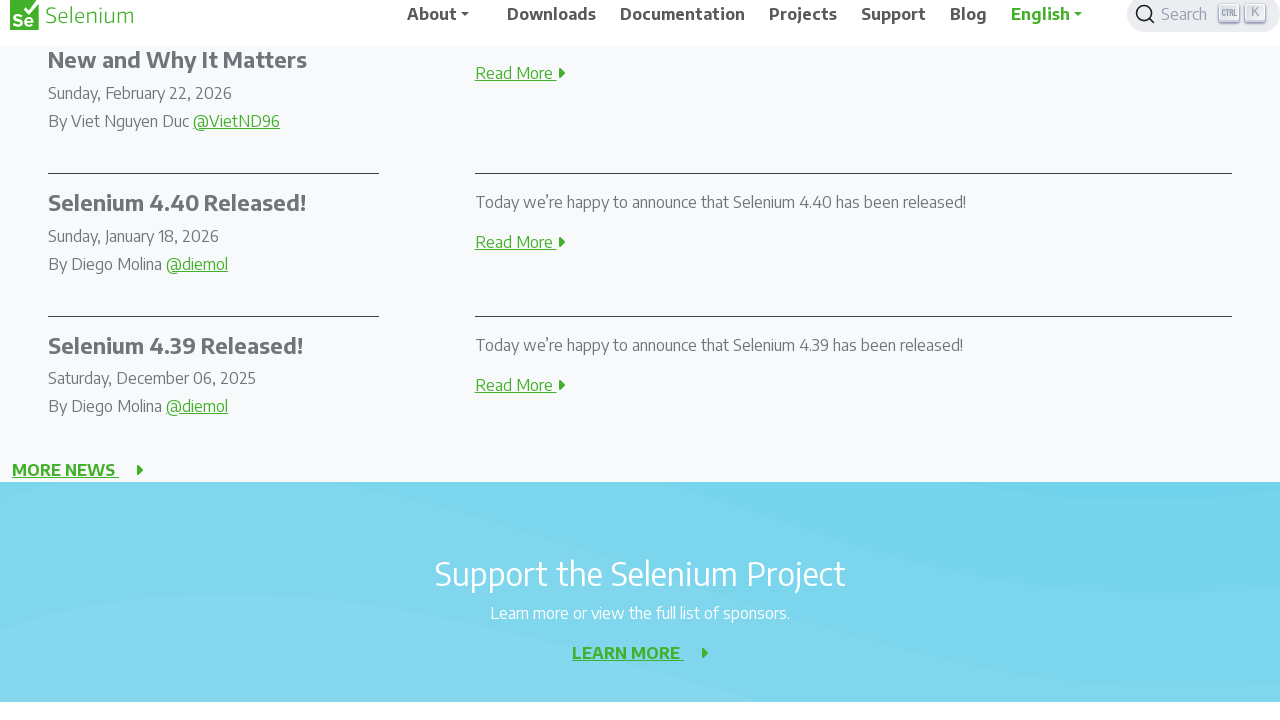

Waited 2 seconds before scrolling up
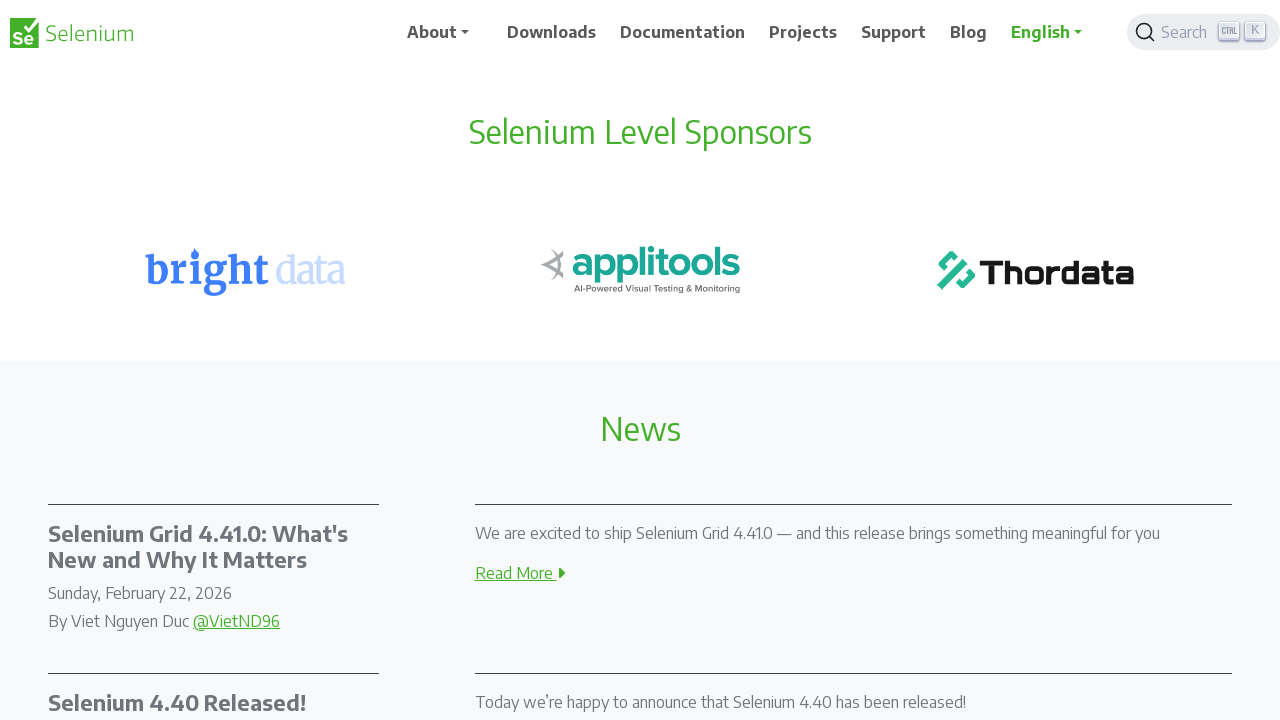

Scrolled up 500px (iteration 3/5)
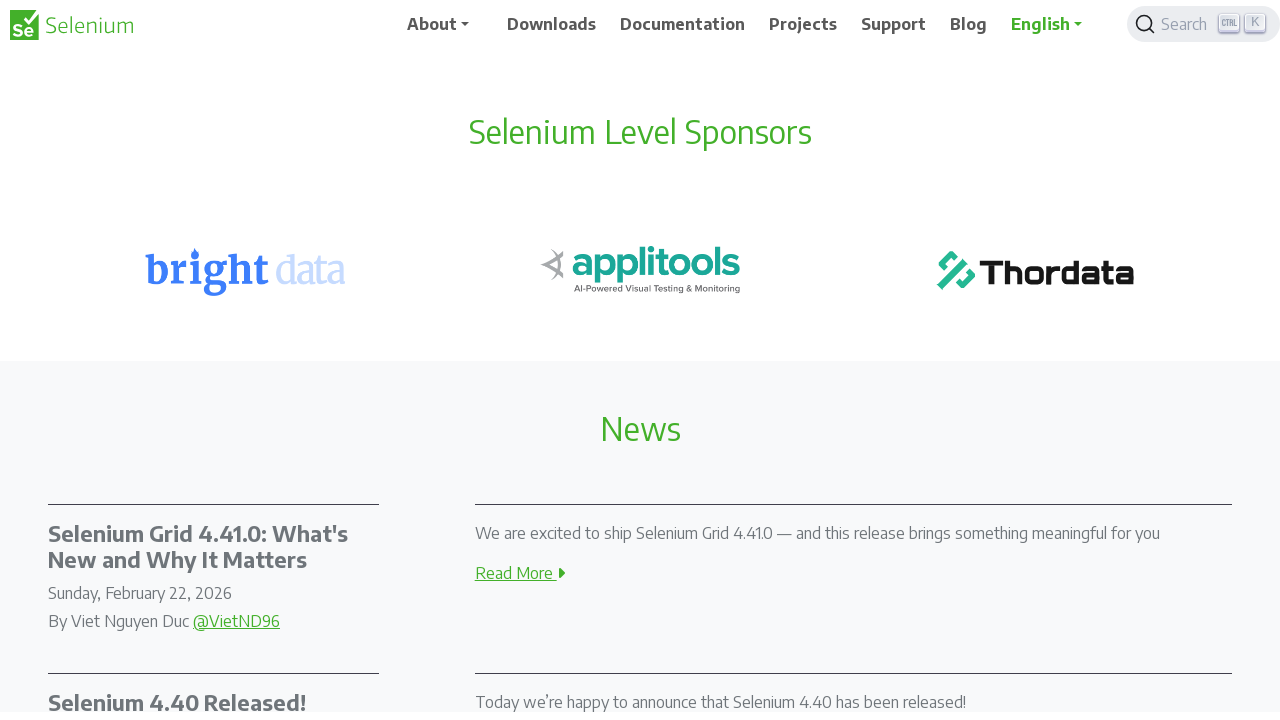

Waited 2 seconds before scrolling up
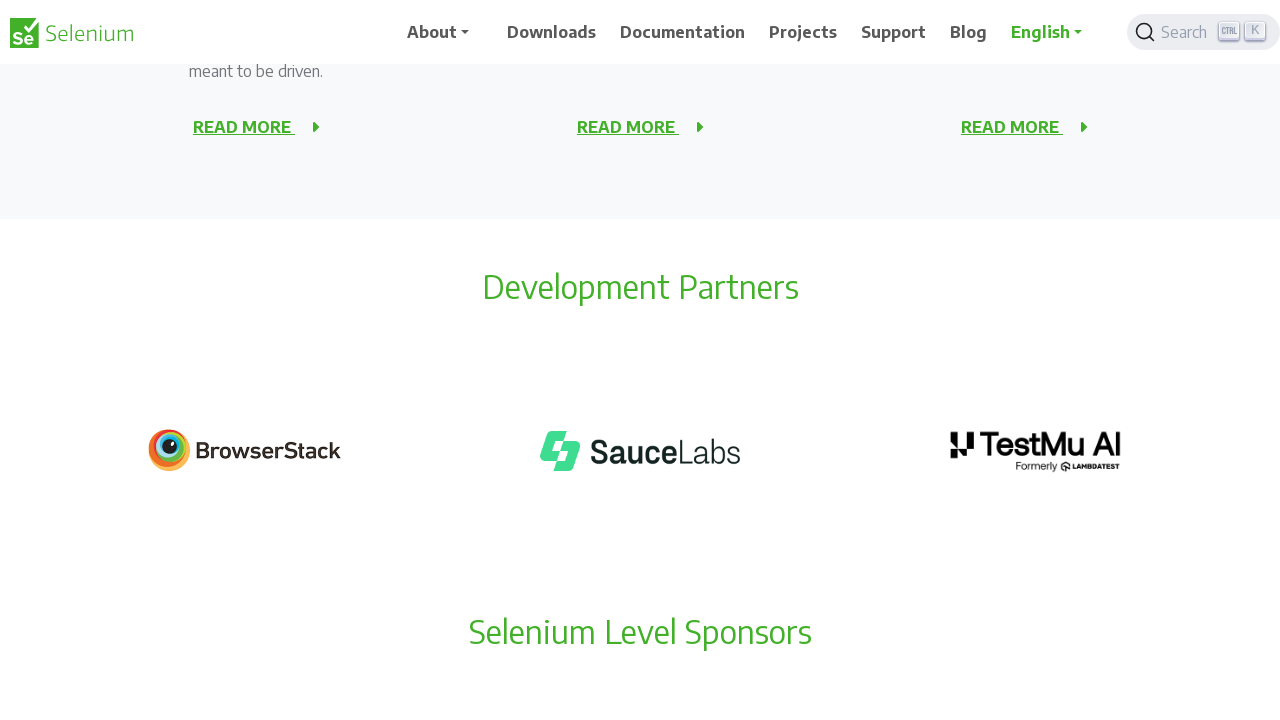

Scrolled up 500px (iteration 4/5)
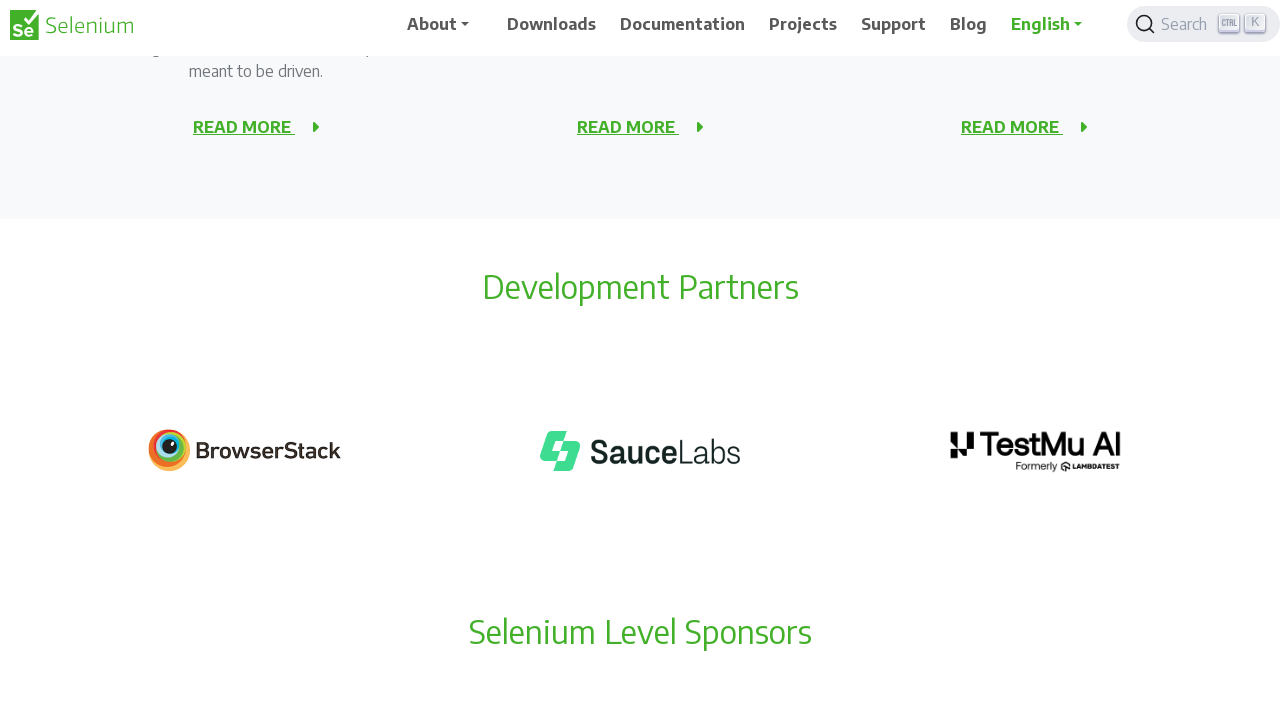

Waited 2 seconds before scrolling up
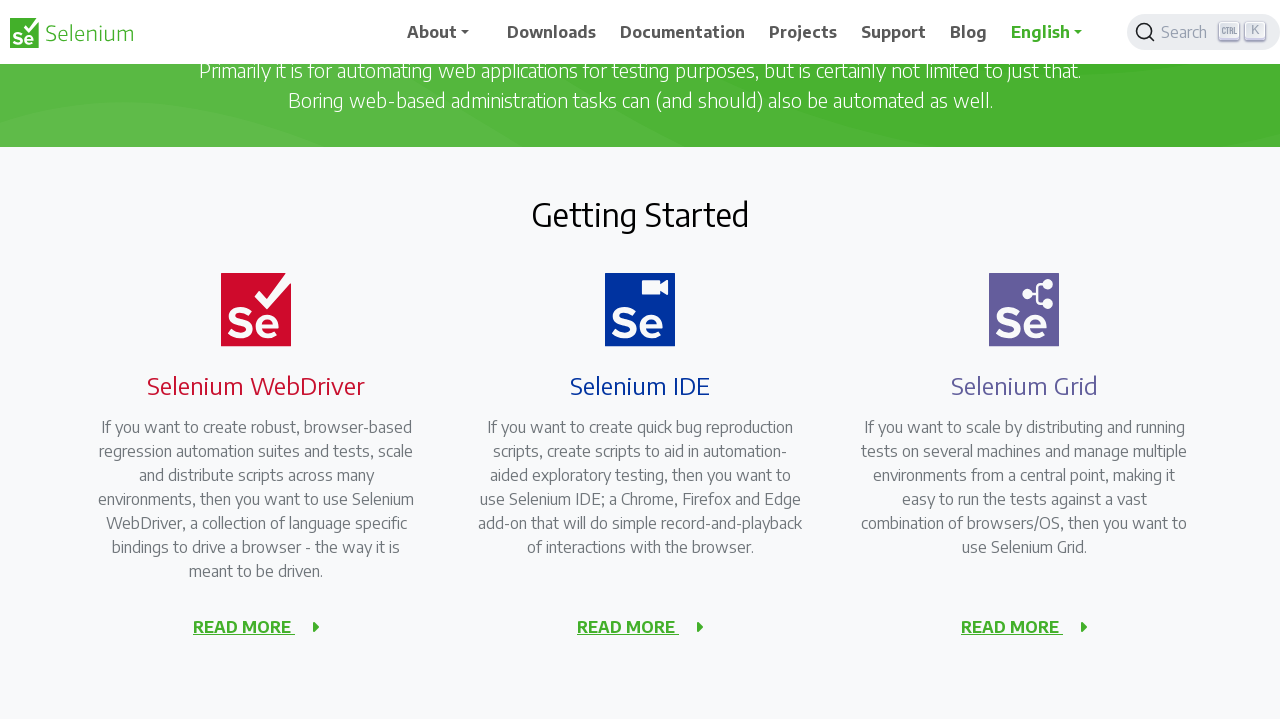

Scrolled up 500px (iteration 5/5)
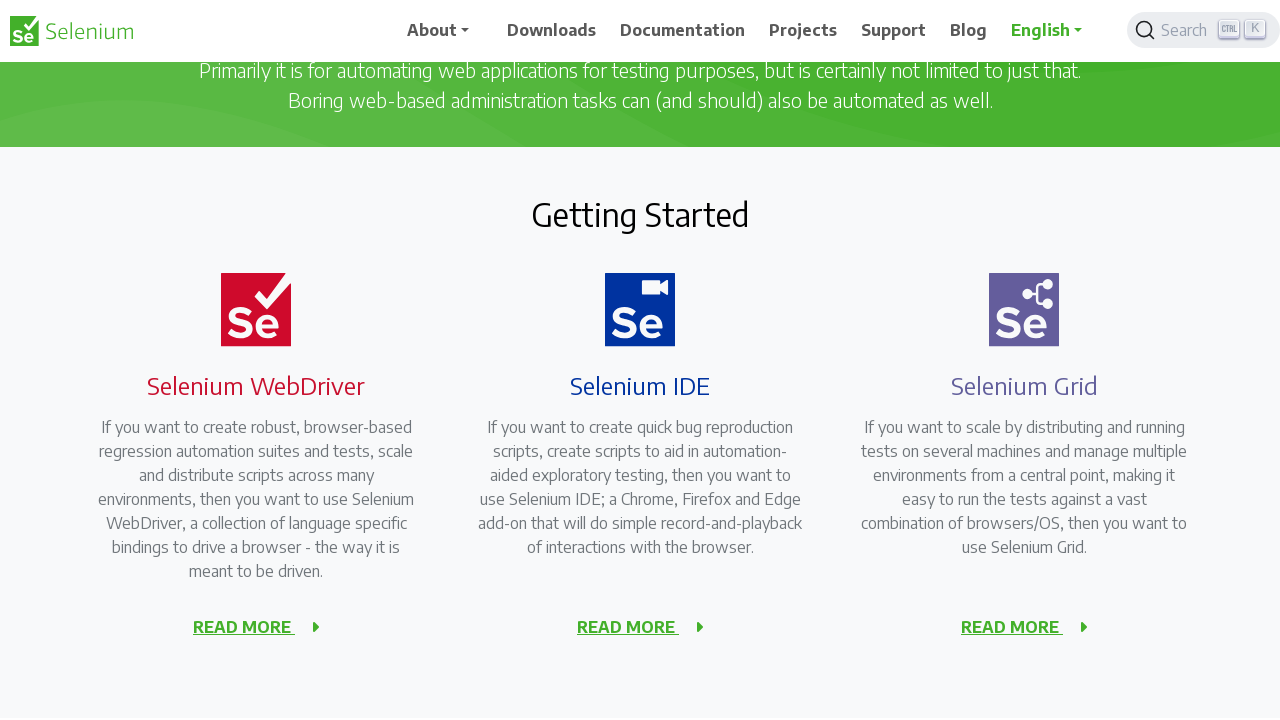

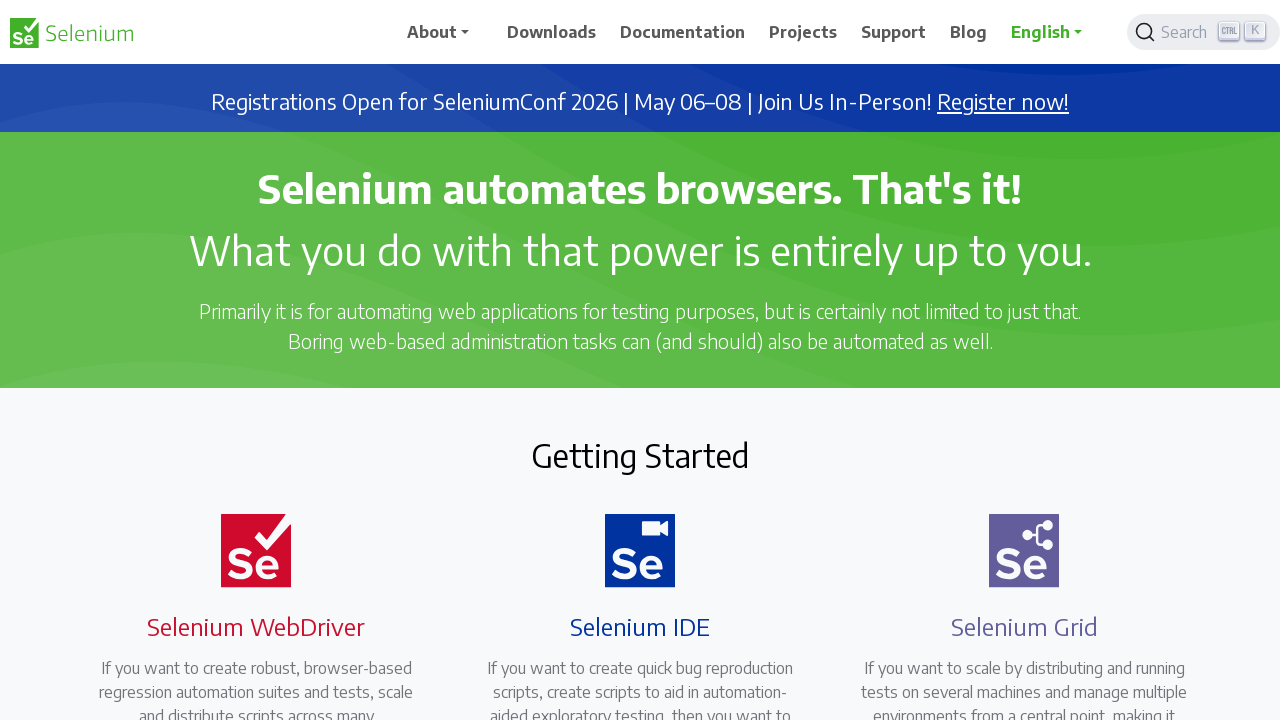